Tests jQuery UI autocomplete widget with multiple selections by typing a character, getting suggestions, and selecting multiple items from the autocomplete dropdown

Starting URL: https://jqueryui.com/autocomplete/#multiple

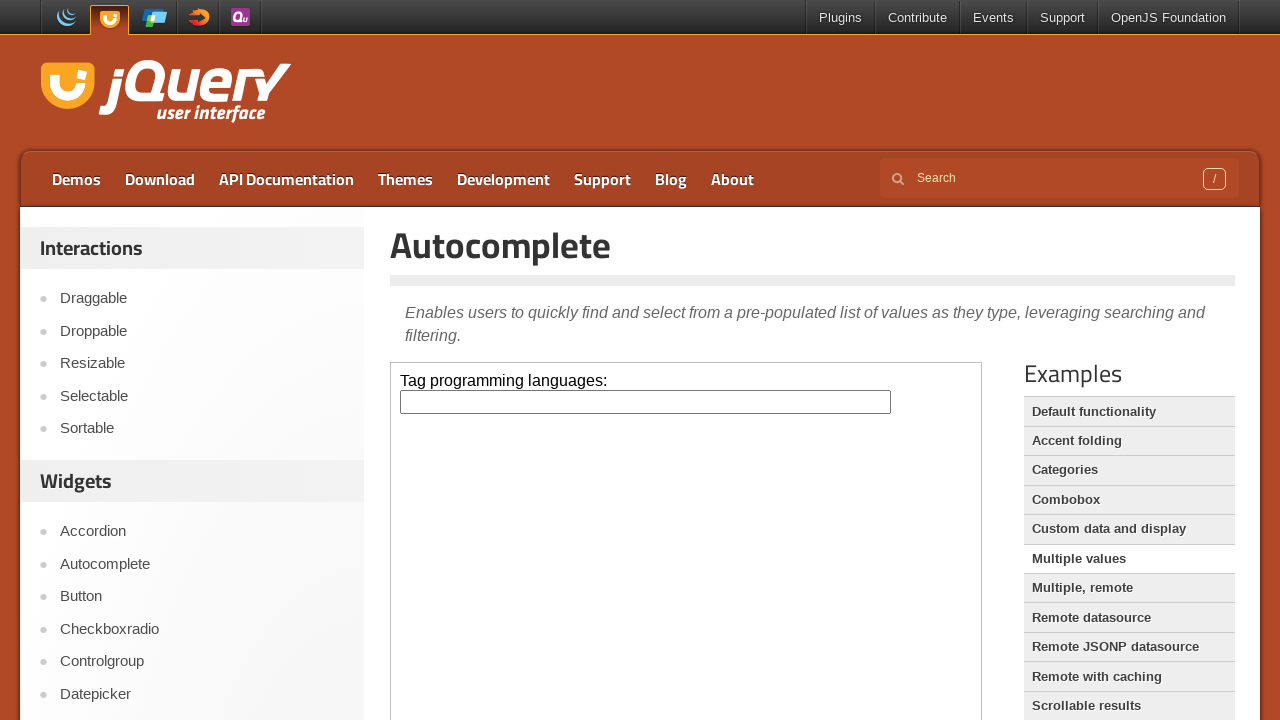

Located demo iframe for jQuery UI autocomplete widget
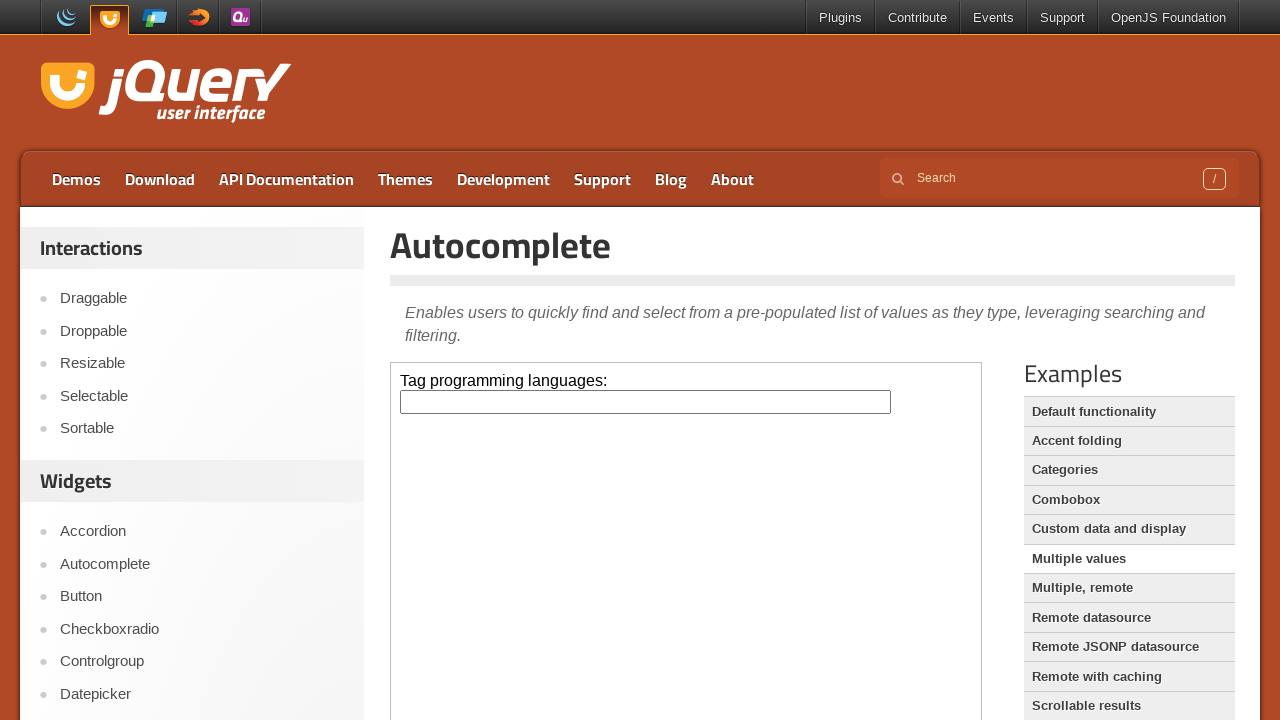

Located tags input field
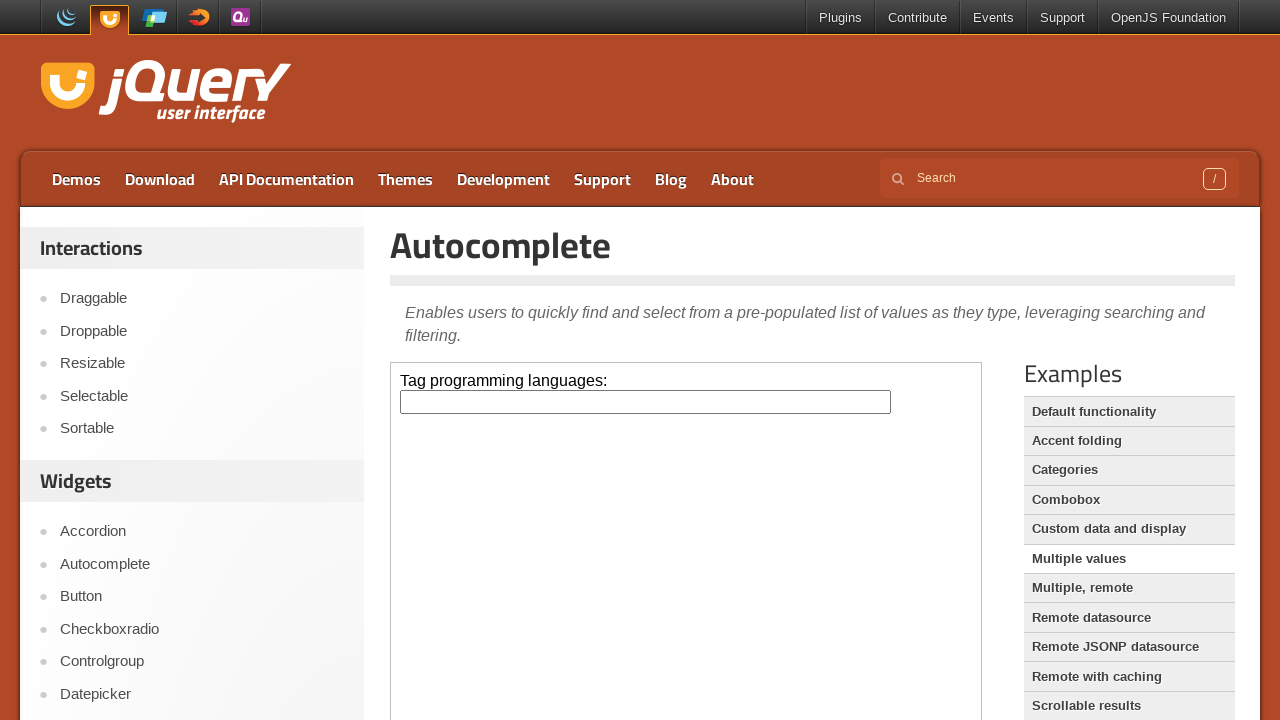

Typed 'p' to trigger autocomplete suggestions on iframe.demo-frame >> internal:control=enter-frame >> #tags
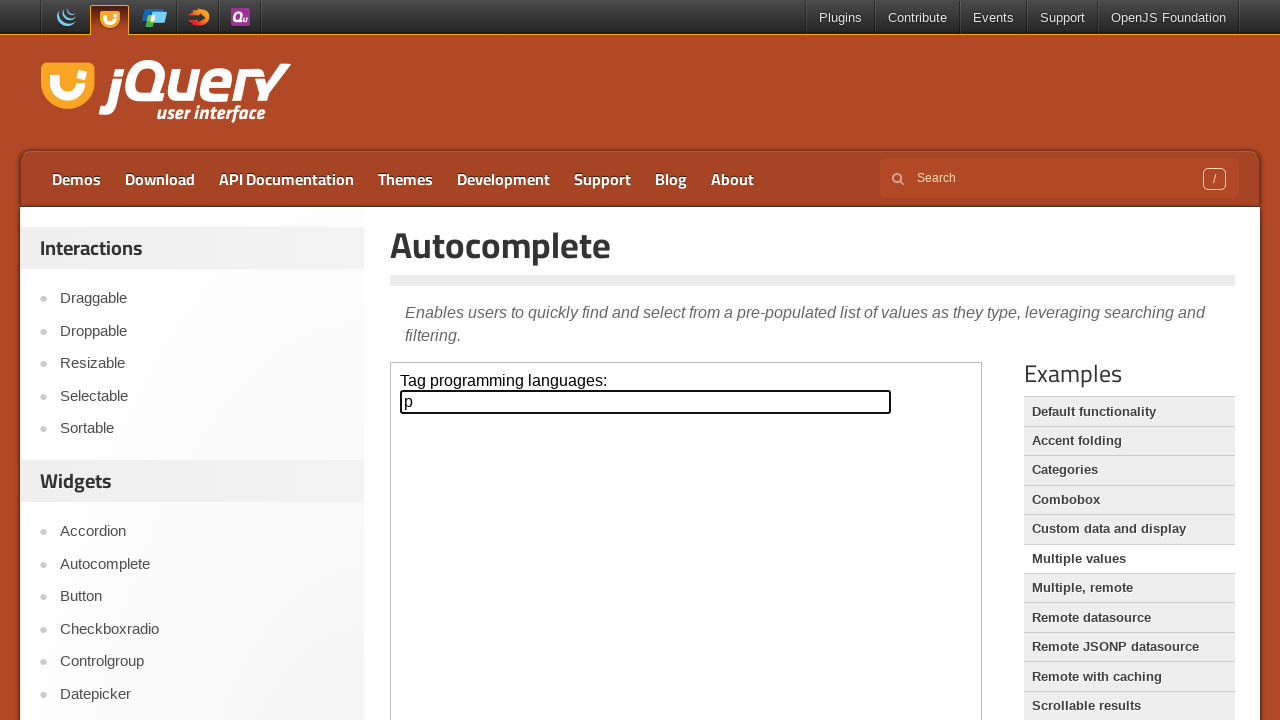

Cleared the typed character with Backspace on iframe.demo-frame >> internal:control=enter-frame >> #tags
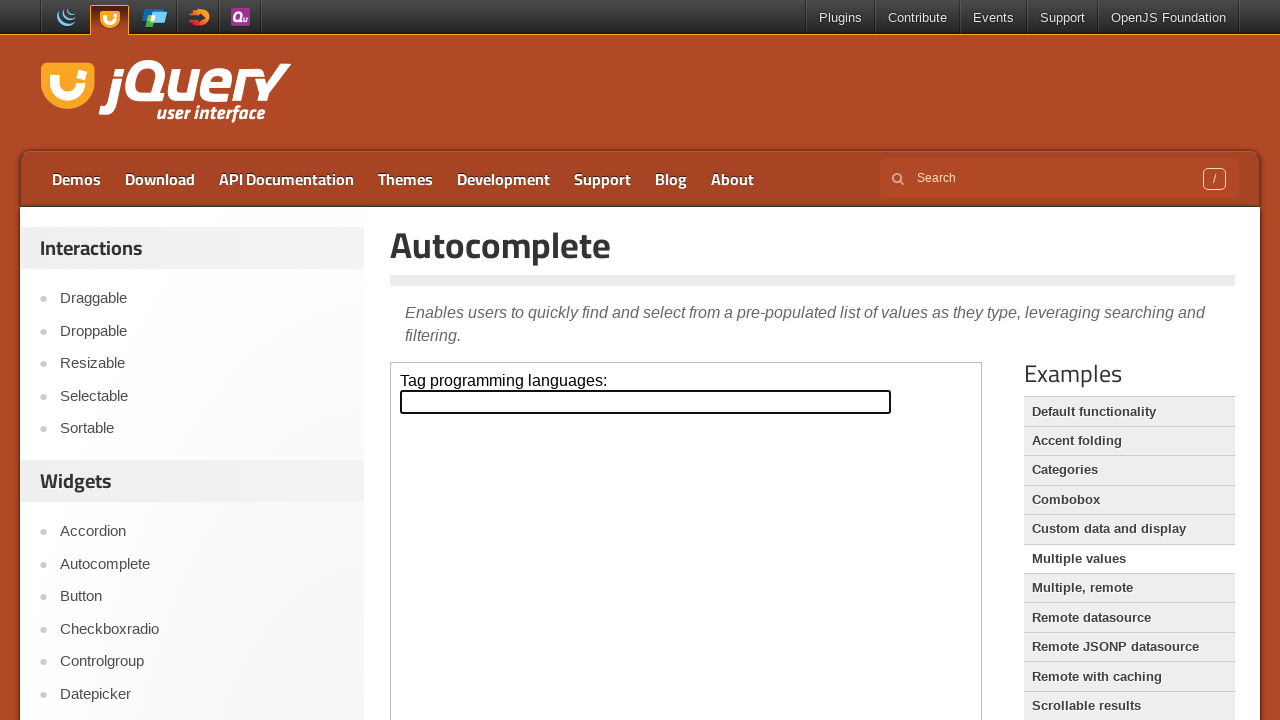

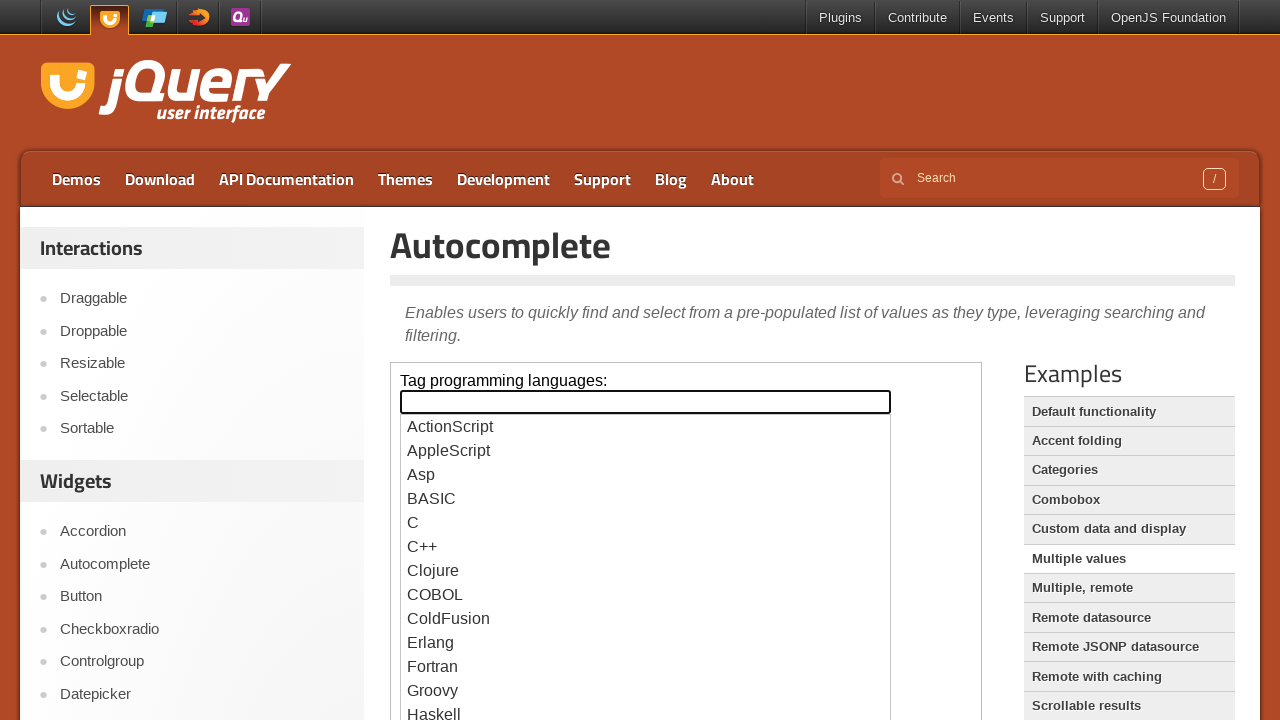